Tests login form validation by entering only username and verifying password required error message

Starting URL: https://www.saucedemo.com

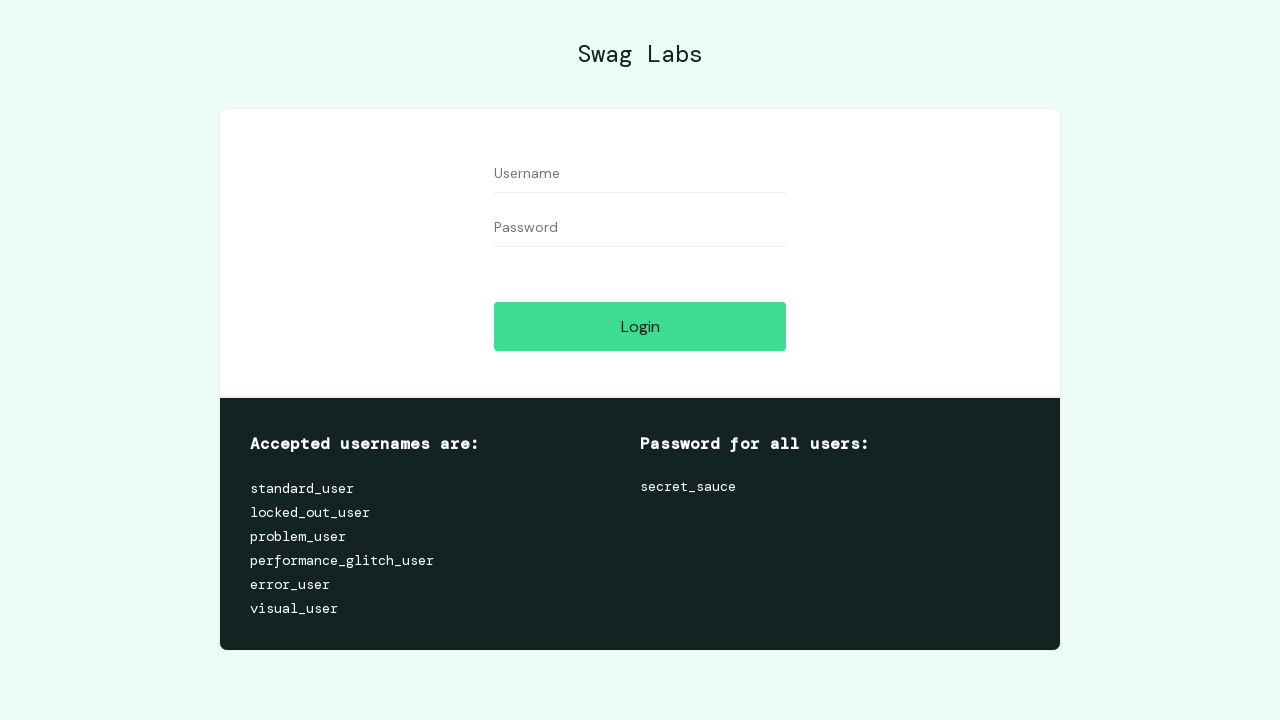

Filled username field with 'testuser123' on #user-name
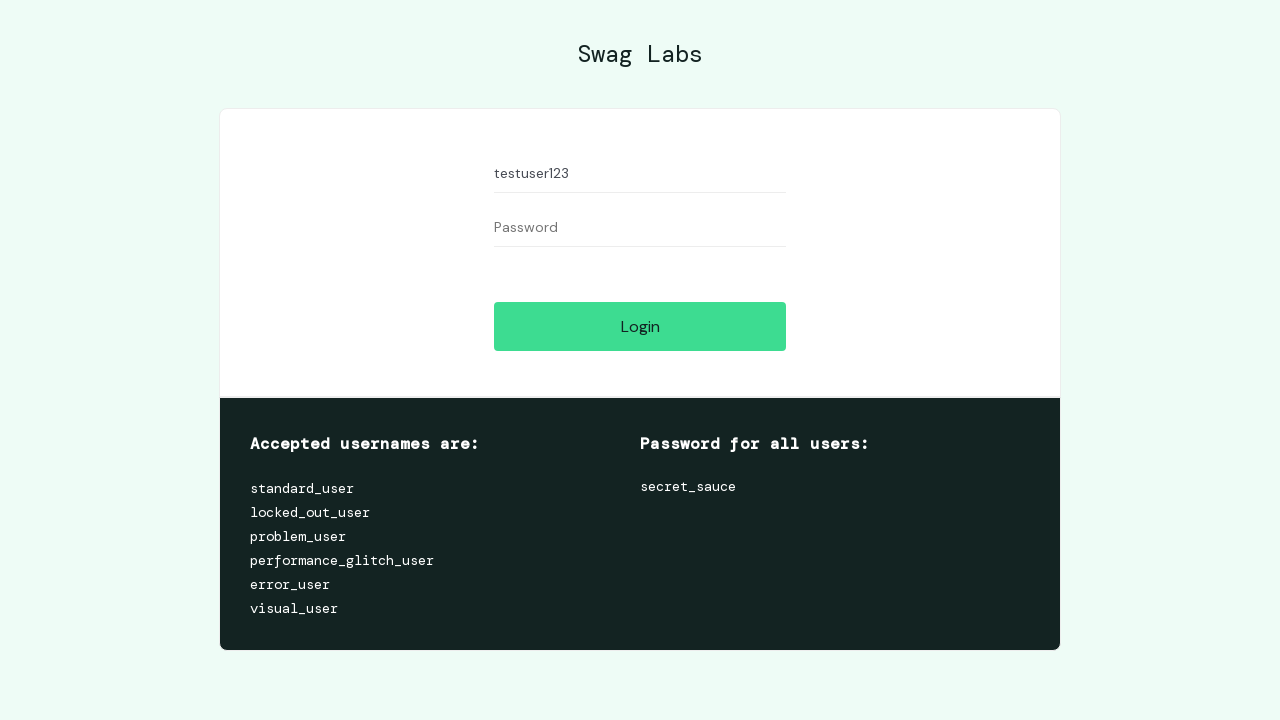

Clicked login button without entering password at (640, 326) on #login-button
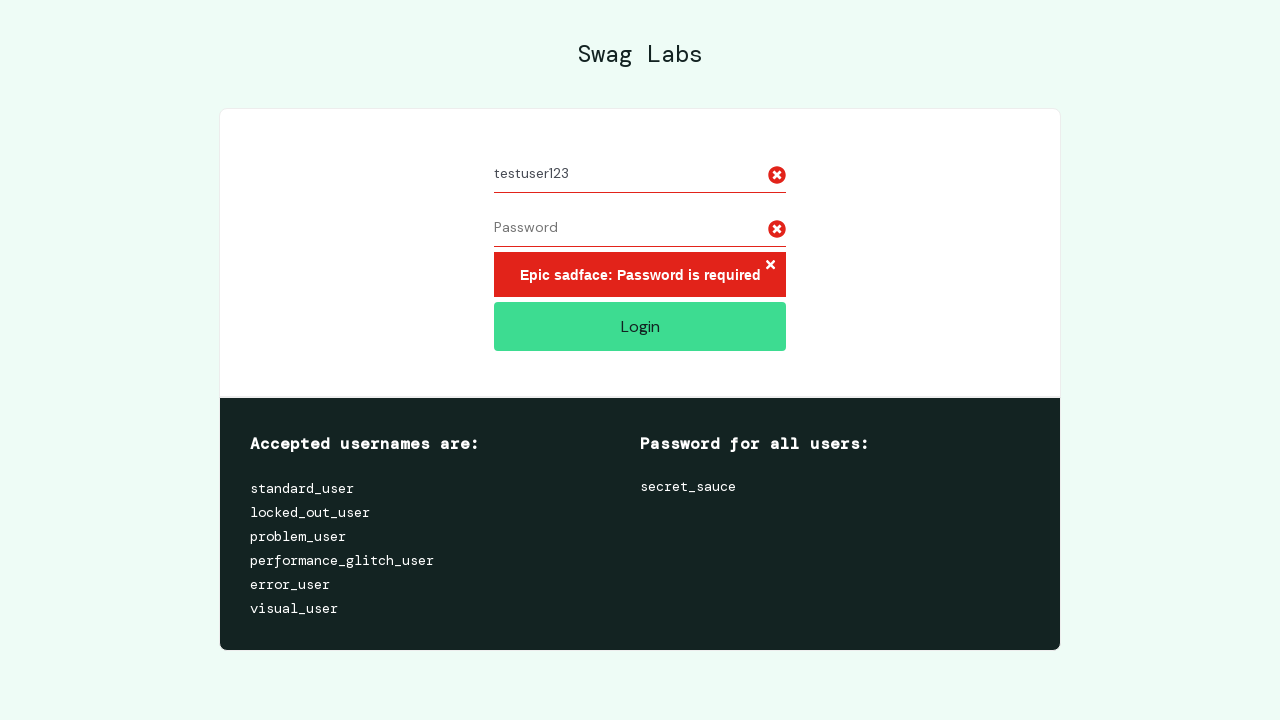

Password required error message appeared
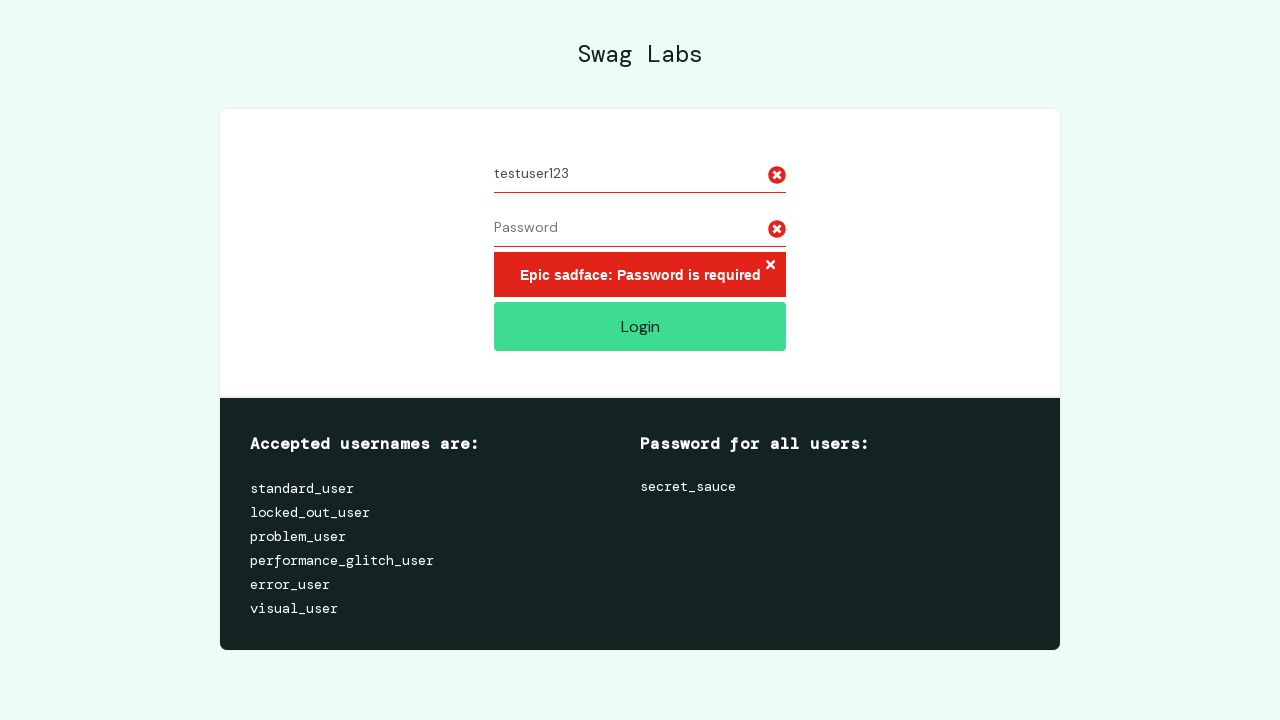

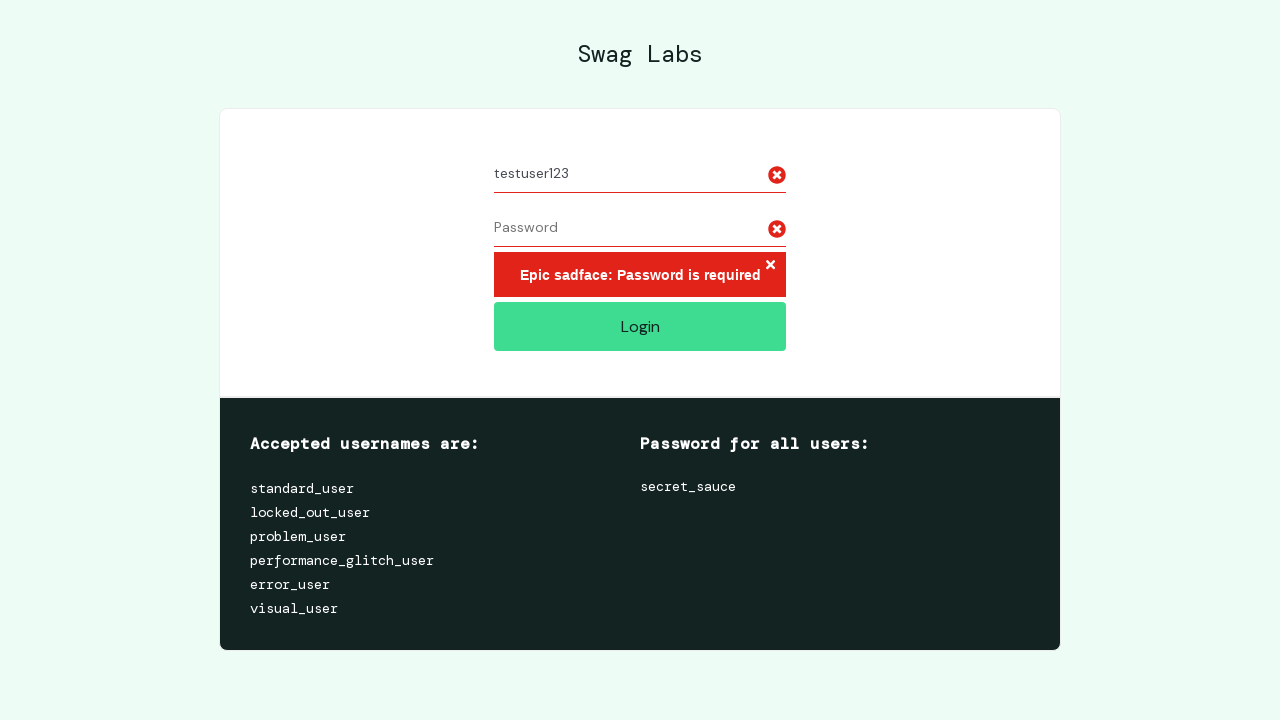